Tests error icon dismissal functionality by clicking login without credentials and then closing the error

Starting URL: https://www.saucedemo.com/

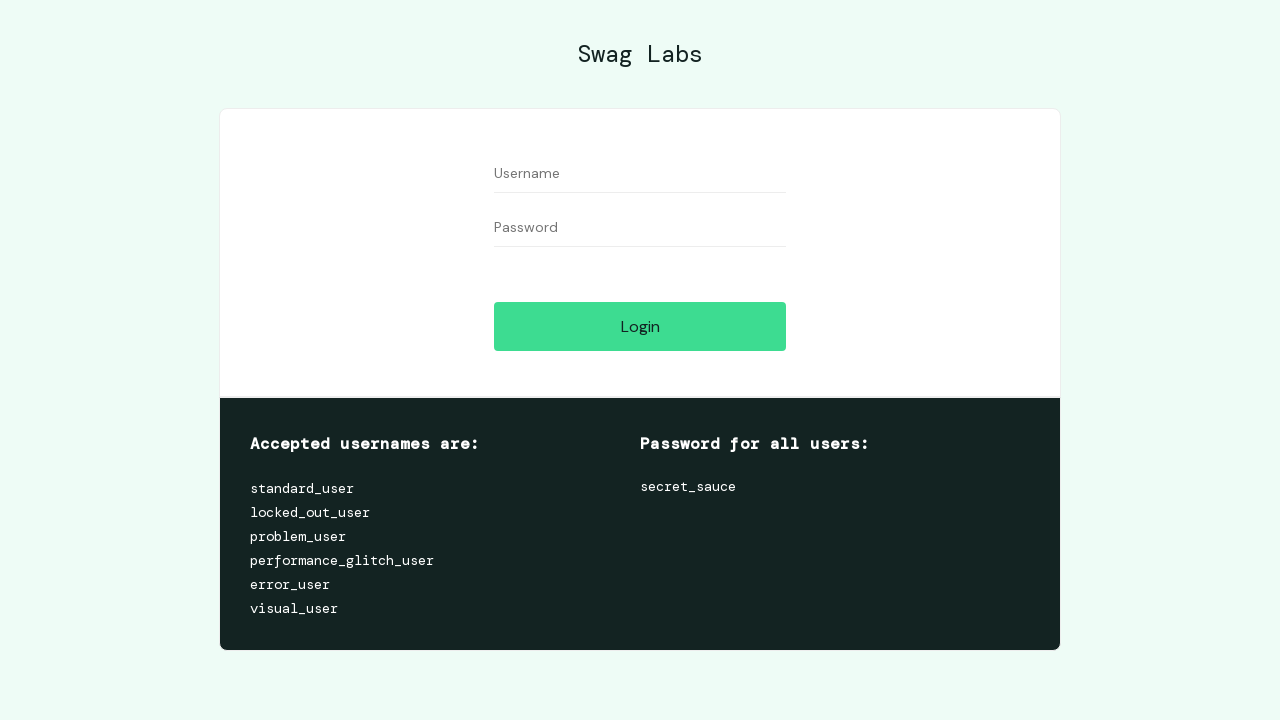

Clicked login button without entering credentials to trigger error at (640, 326) on #login-button
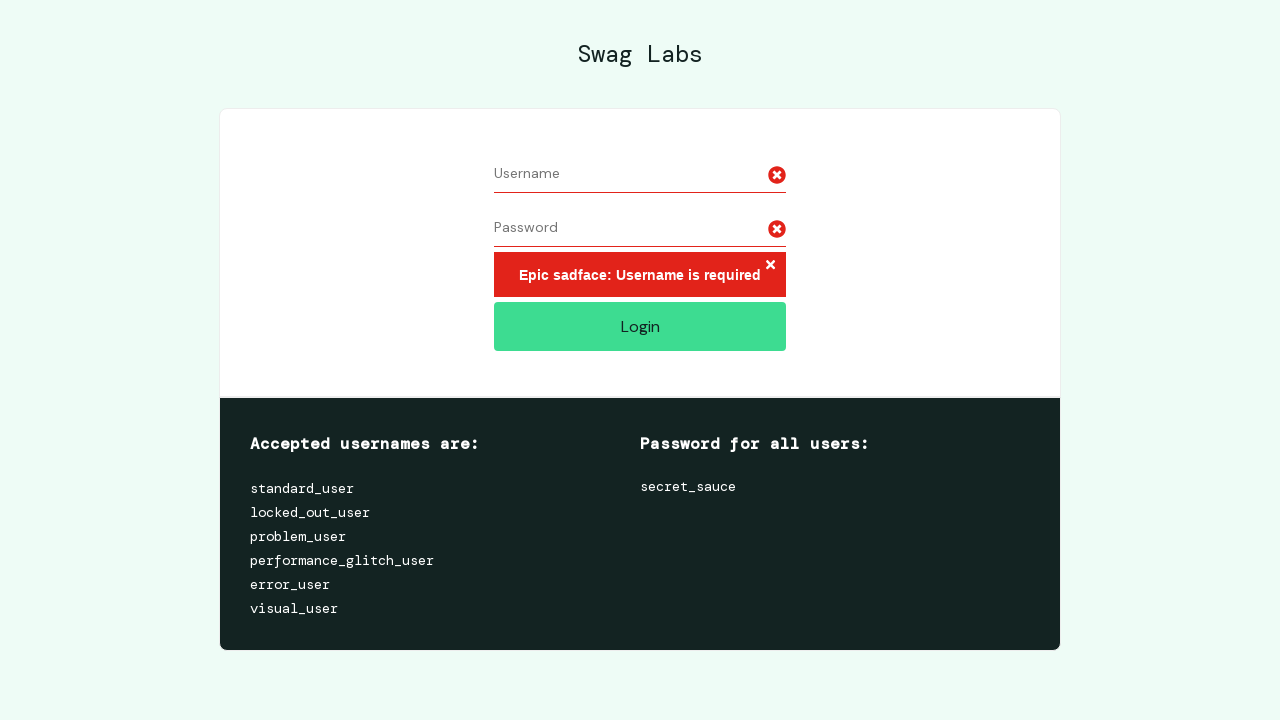

Error message appeared with close button
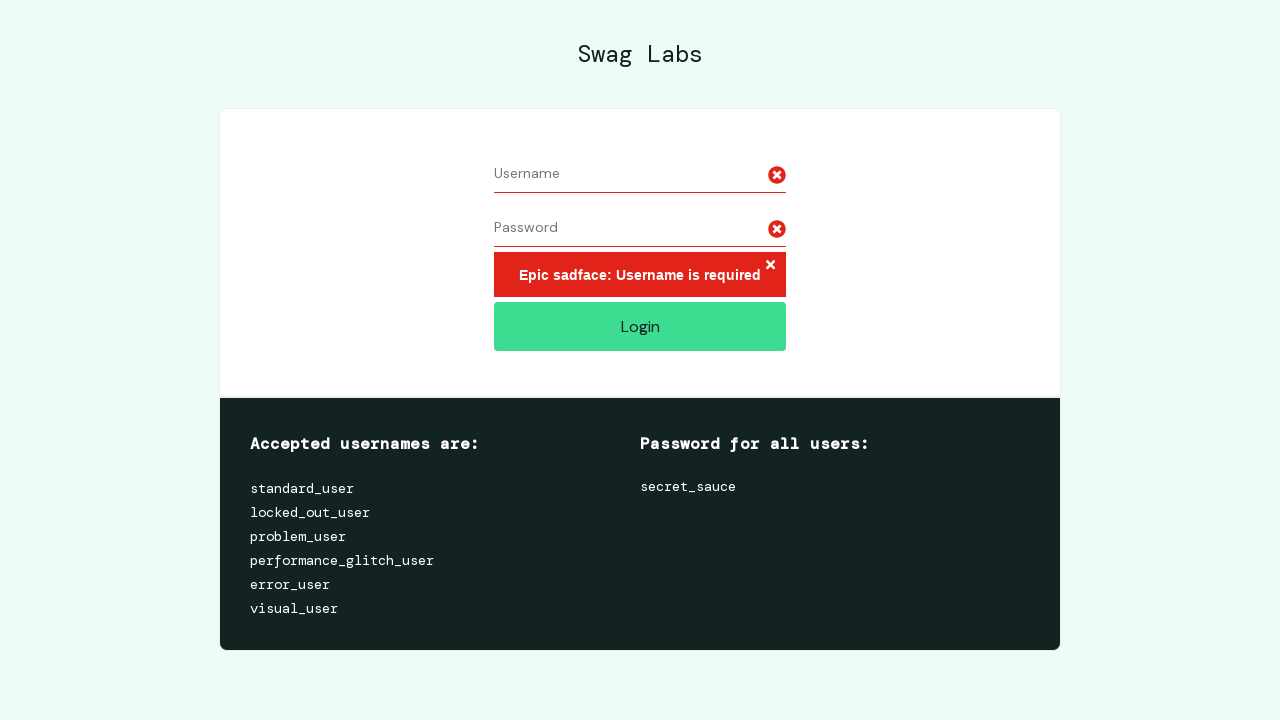

Clicked error close button to dismiss the error icon at (770, 266) on .error-button
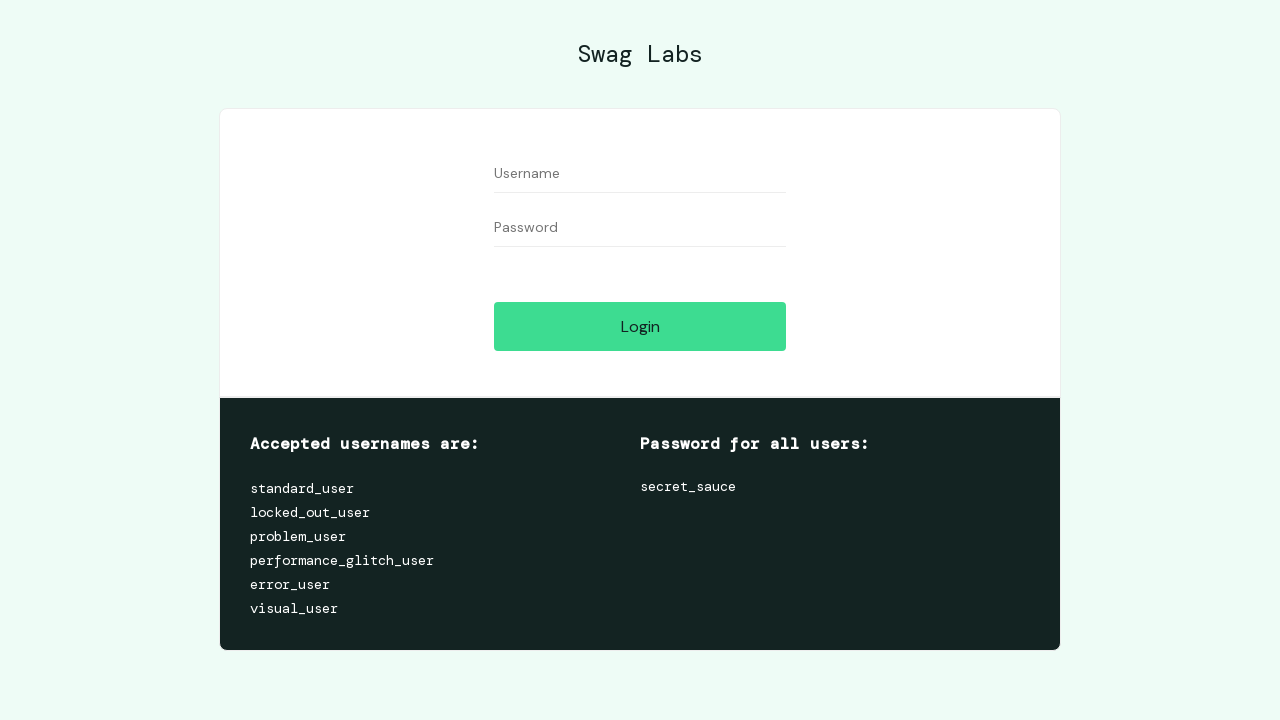

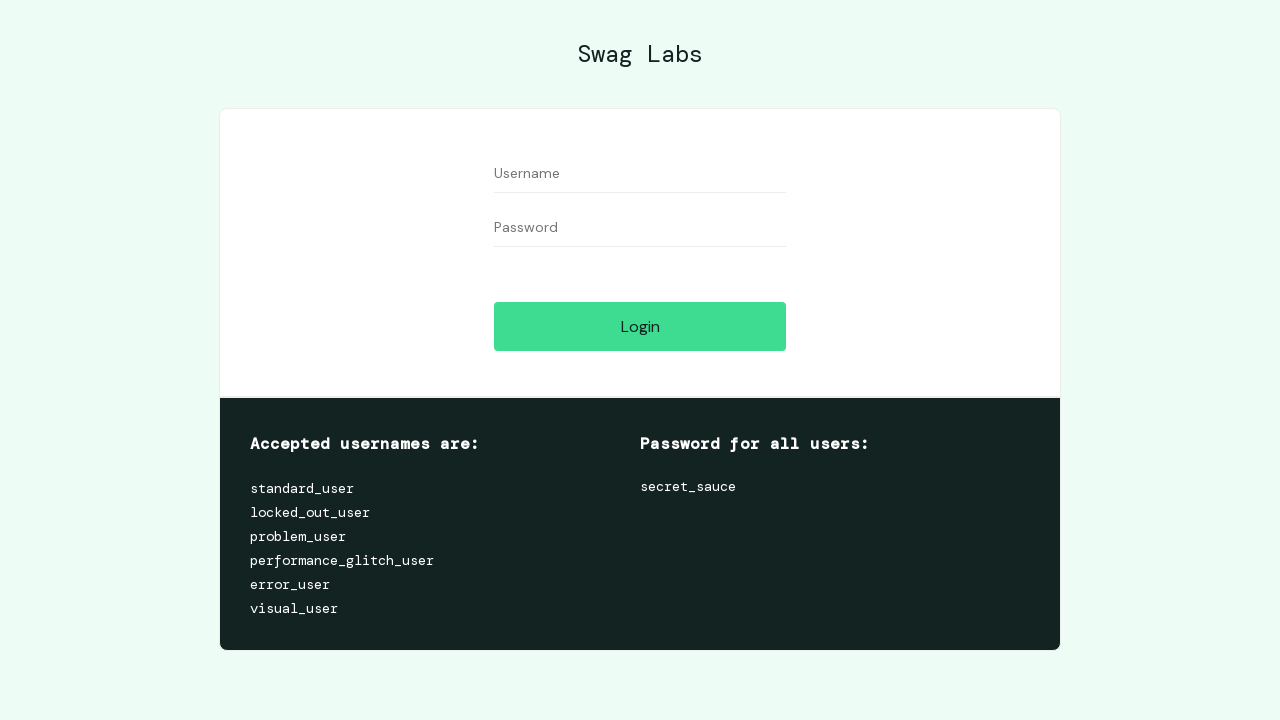